Performs a drag and drop operation on the Droppable page, dragging an element to a target and verifying the drop was successful

Starting URL: https://demoqa.com/droppable

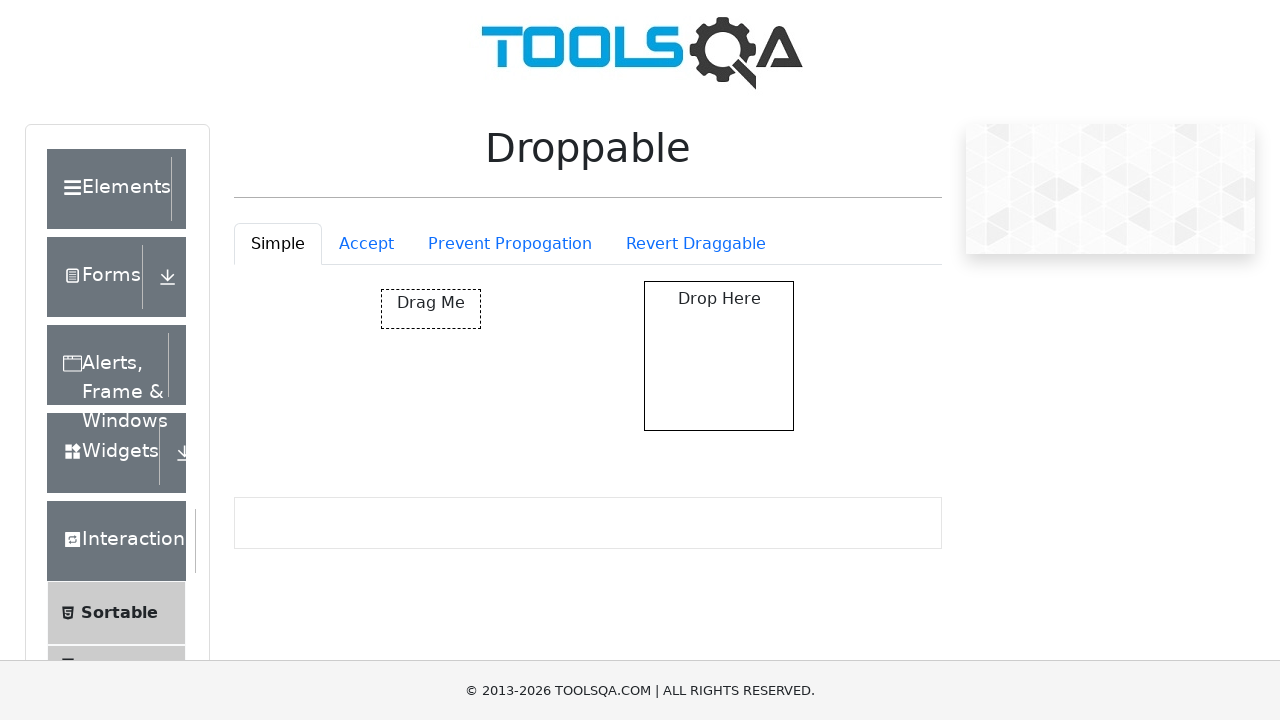

Navigated to Droppable page
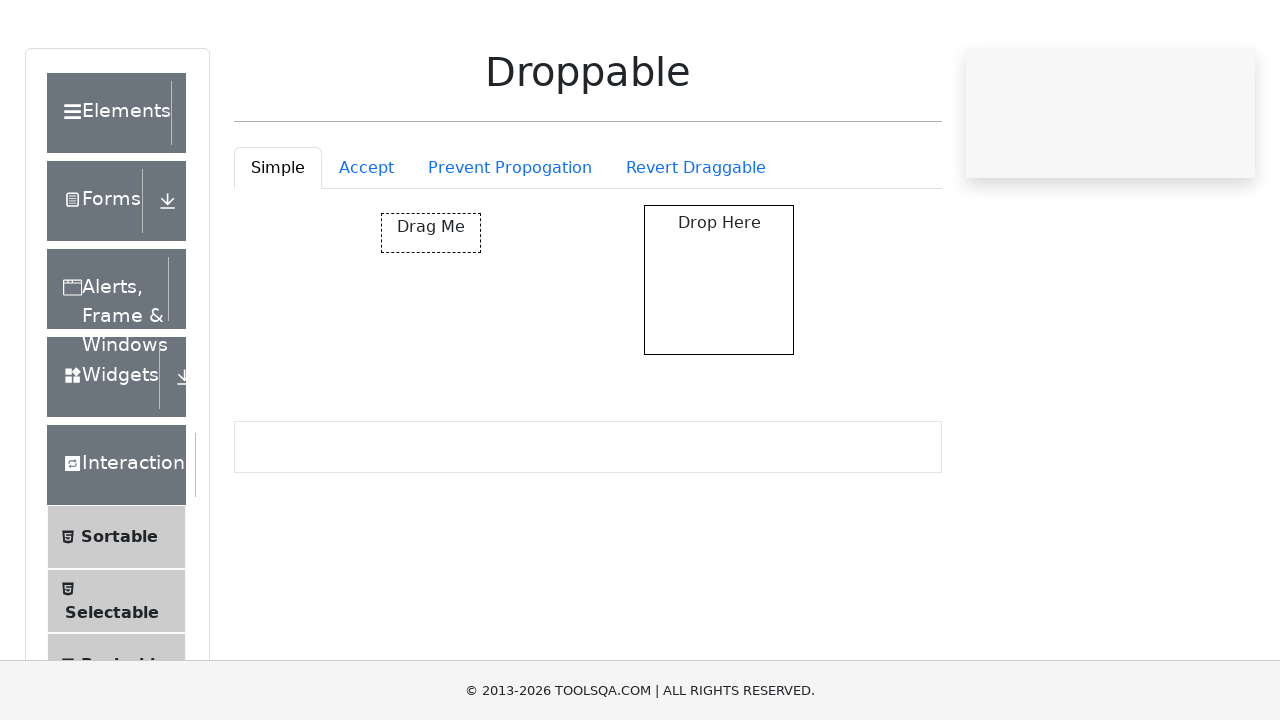

Draggable element is visible
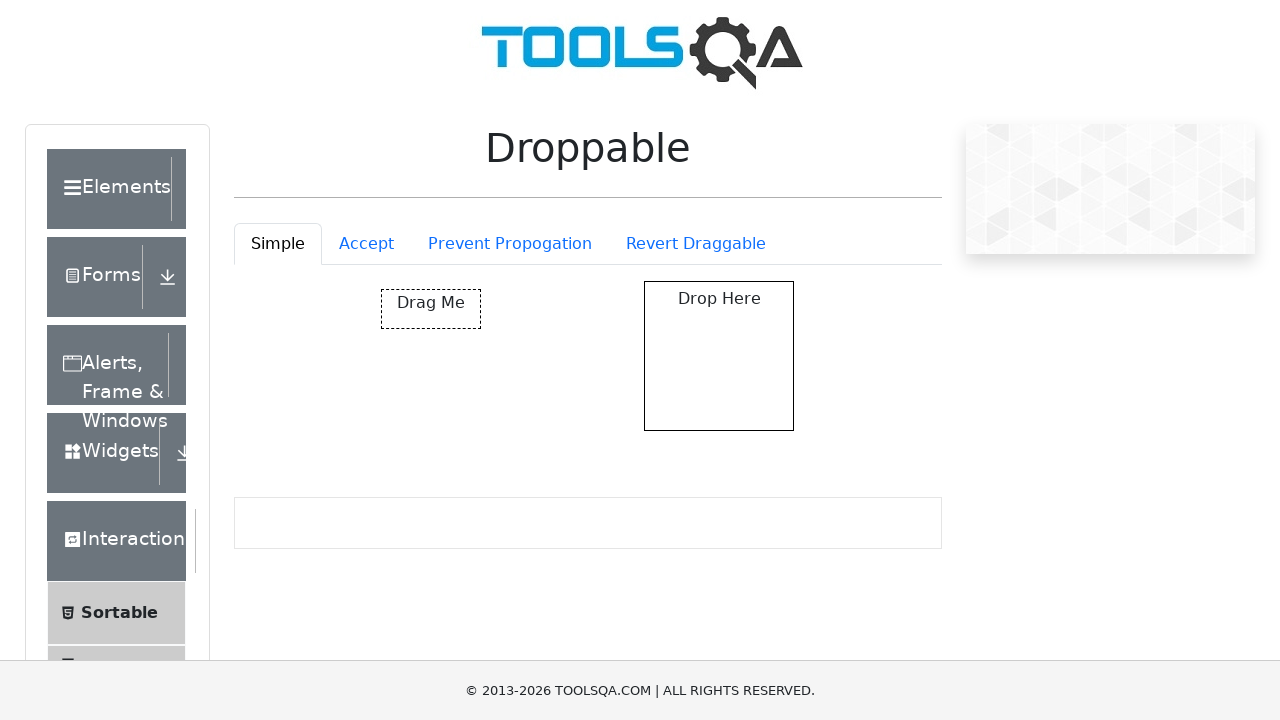

Droppable element is visible
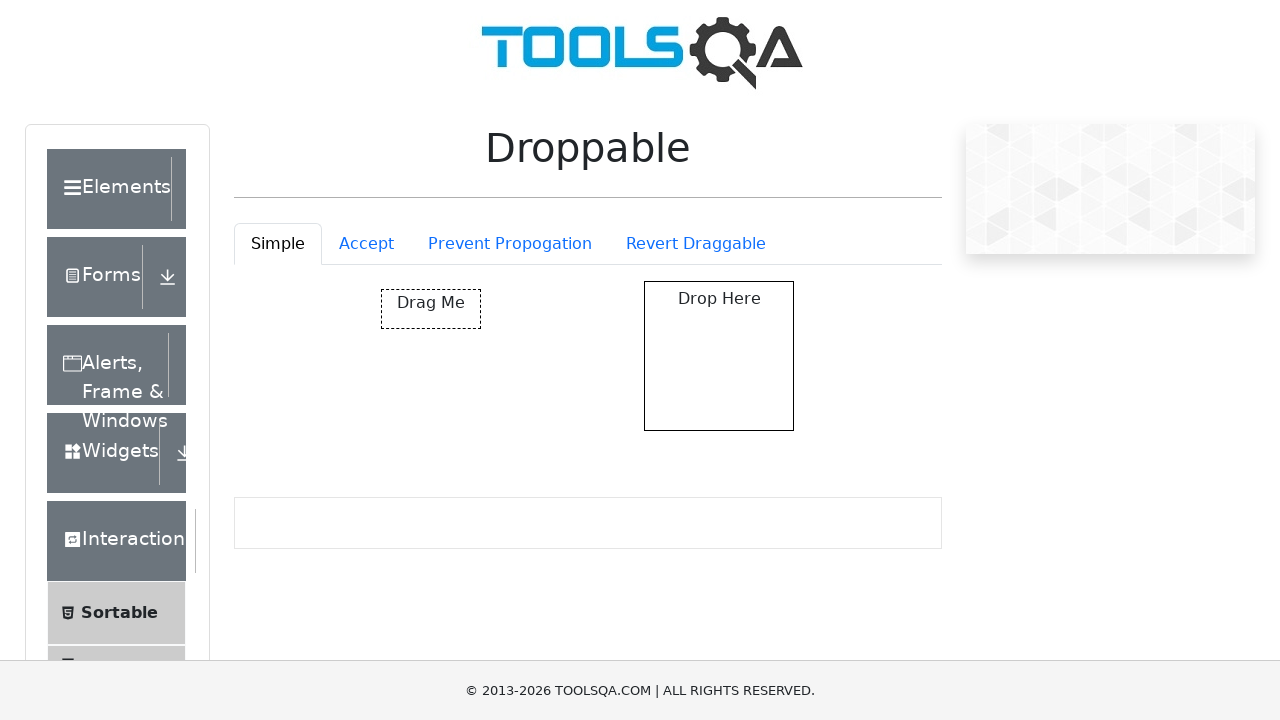

Performed drag and drop operation from draggable to droppable element at (719, 356)
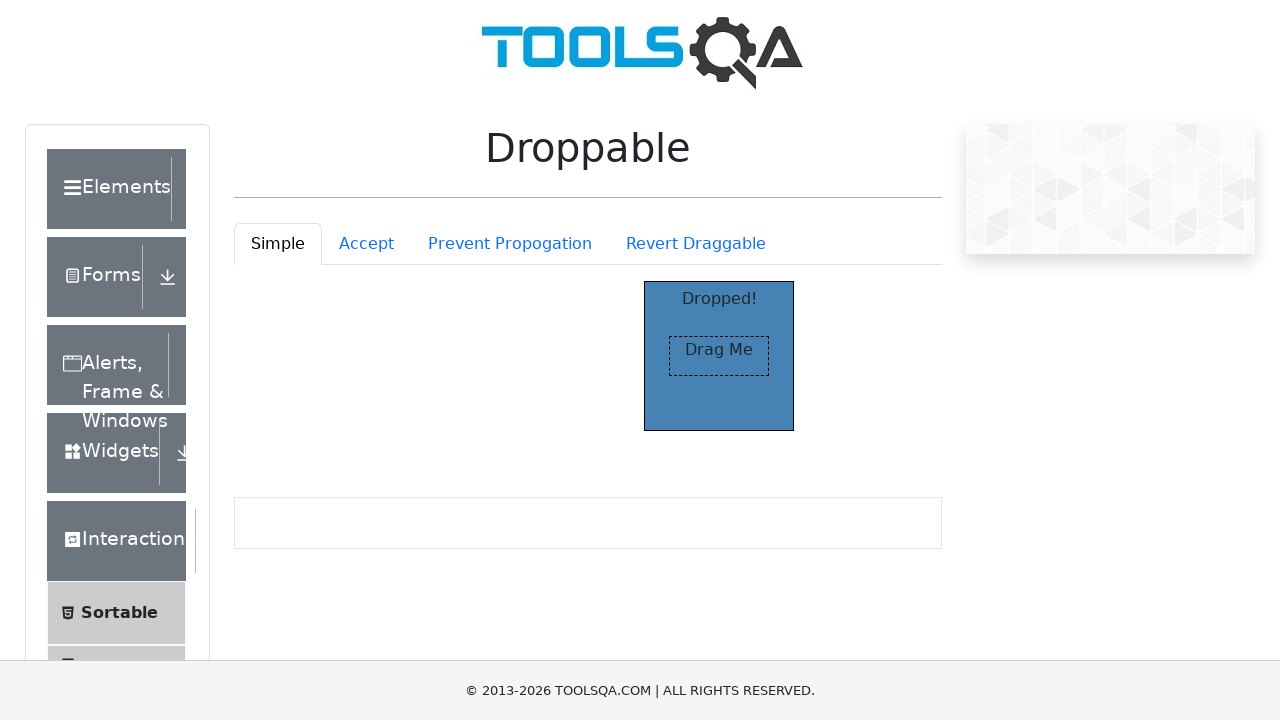

Verified drop was successful - droppable element now shows 'Dropped' text
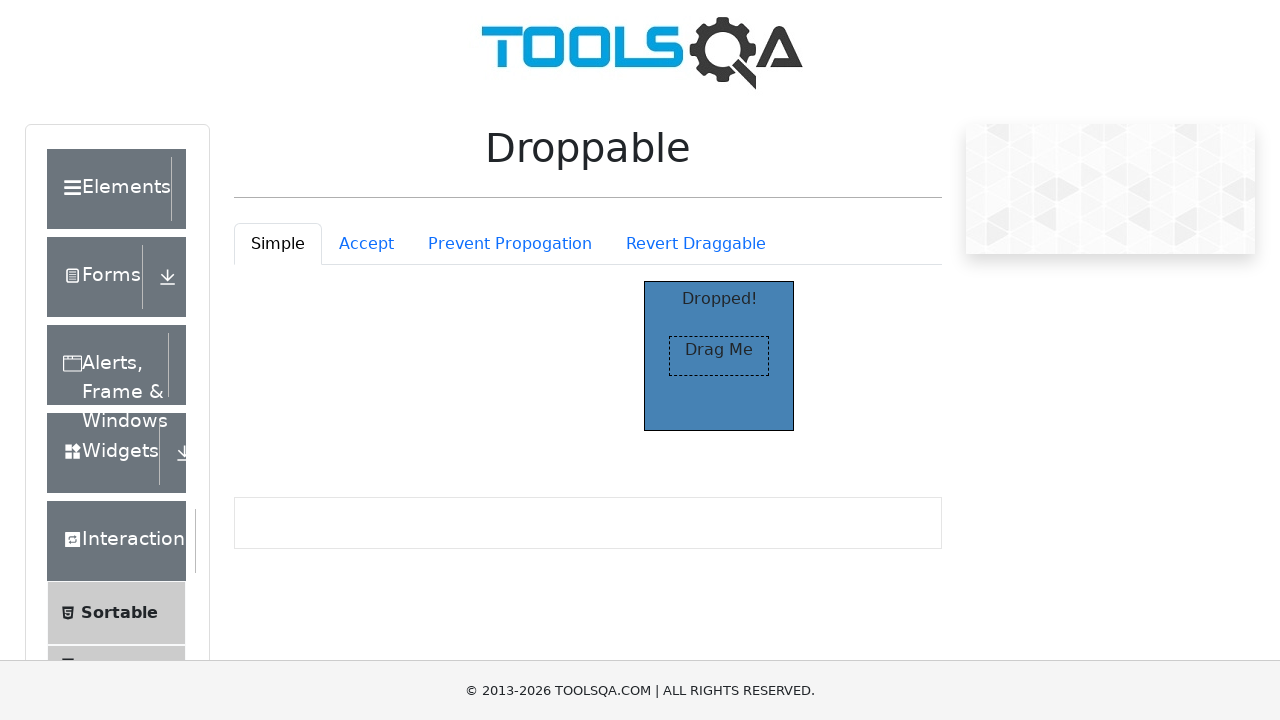

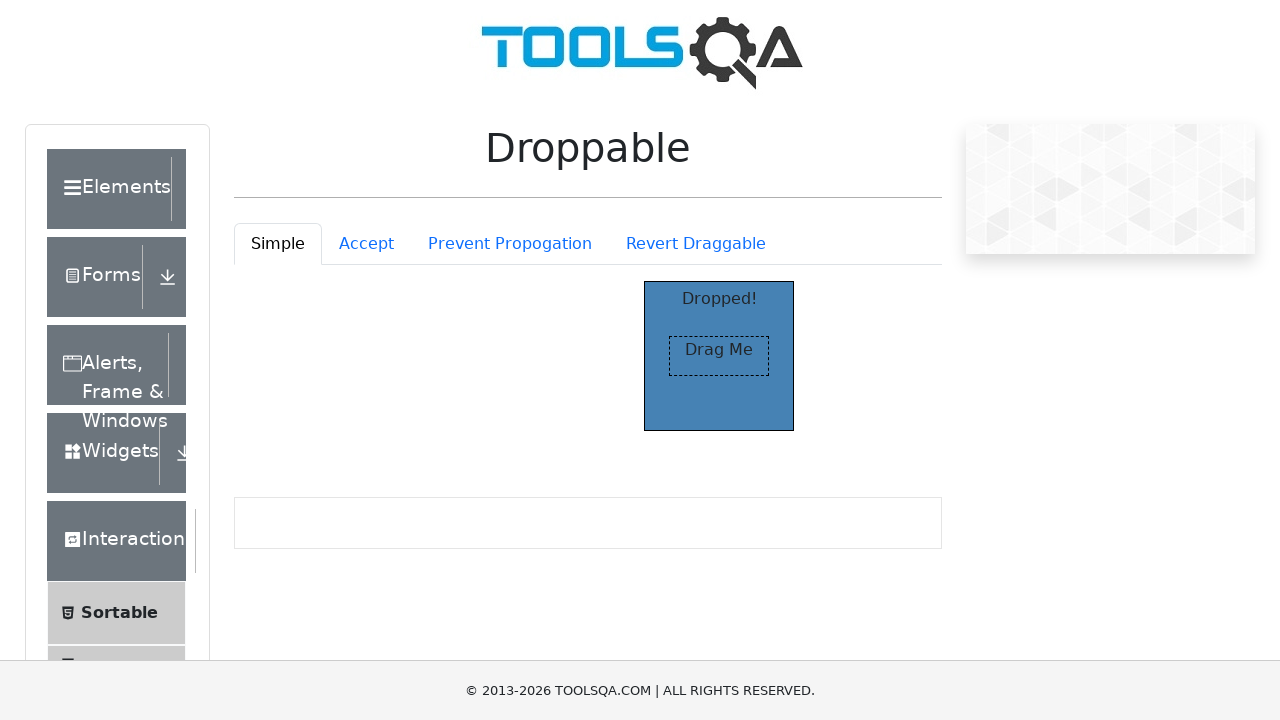